Tests filling a first name field using JavaScript executor on a practice form

Starting URL: https://demoqa.com/automation-practice-form

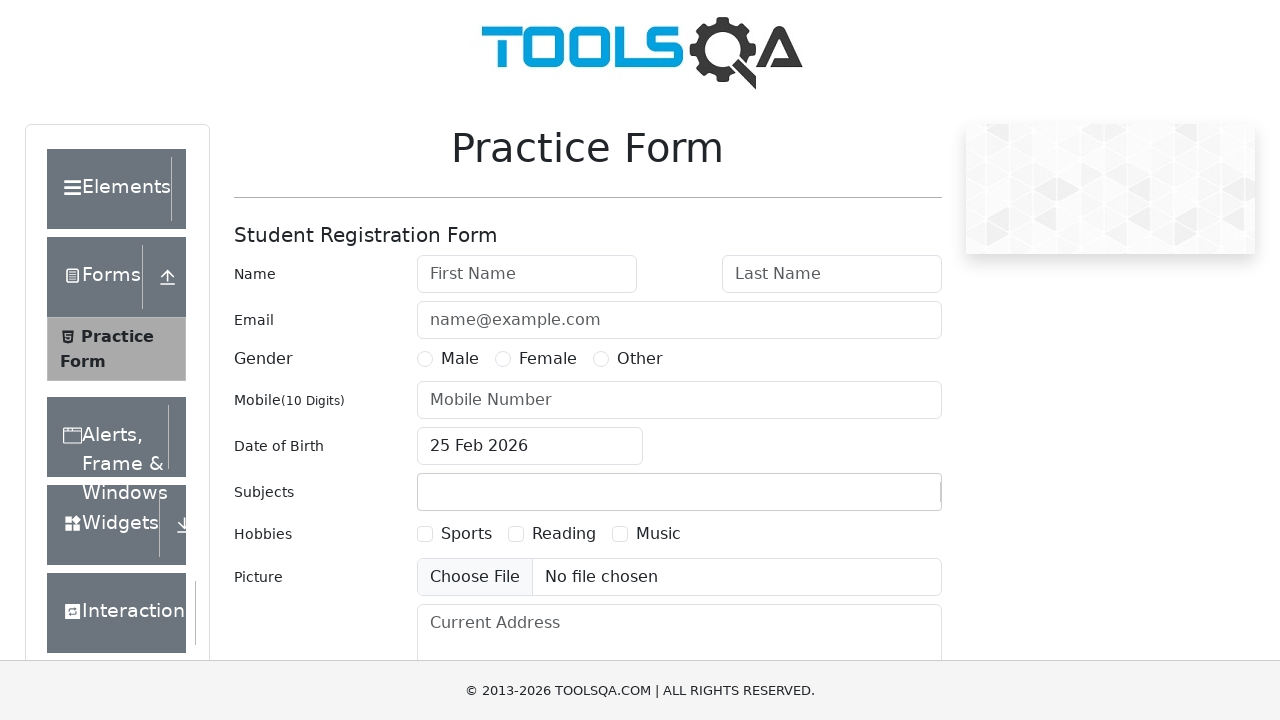

Navigated to automation practice form at https://demoqa.com/automation-practice-form
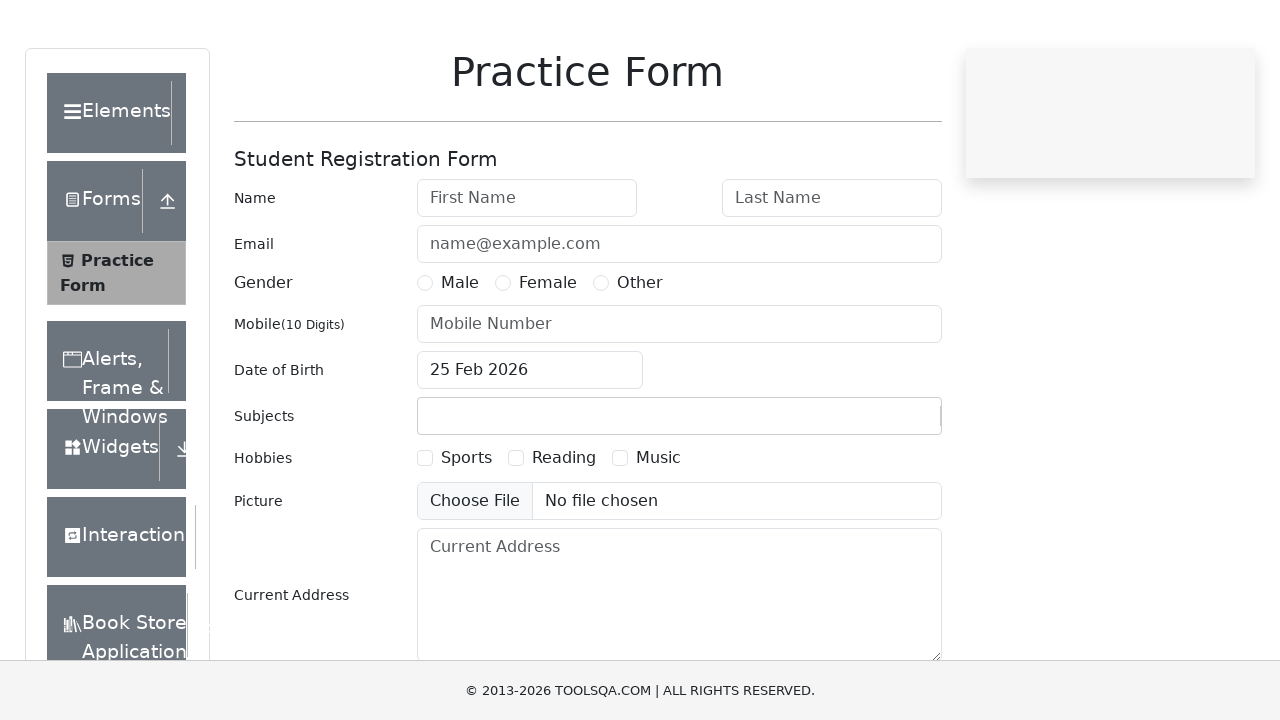

Filled first name field with 'madhu' using JavaScript executor
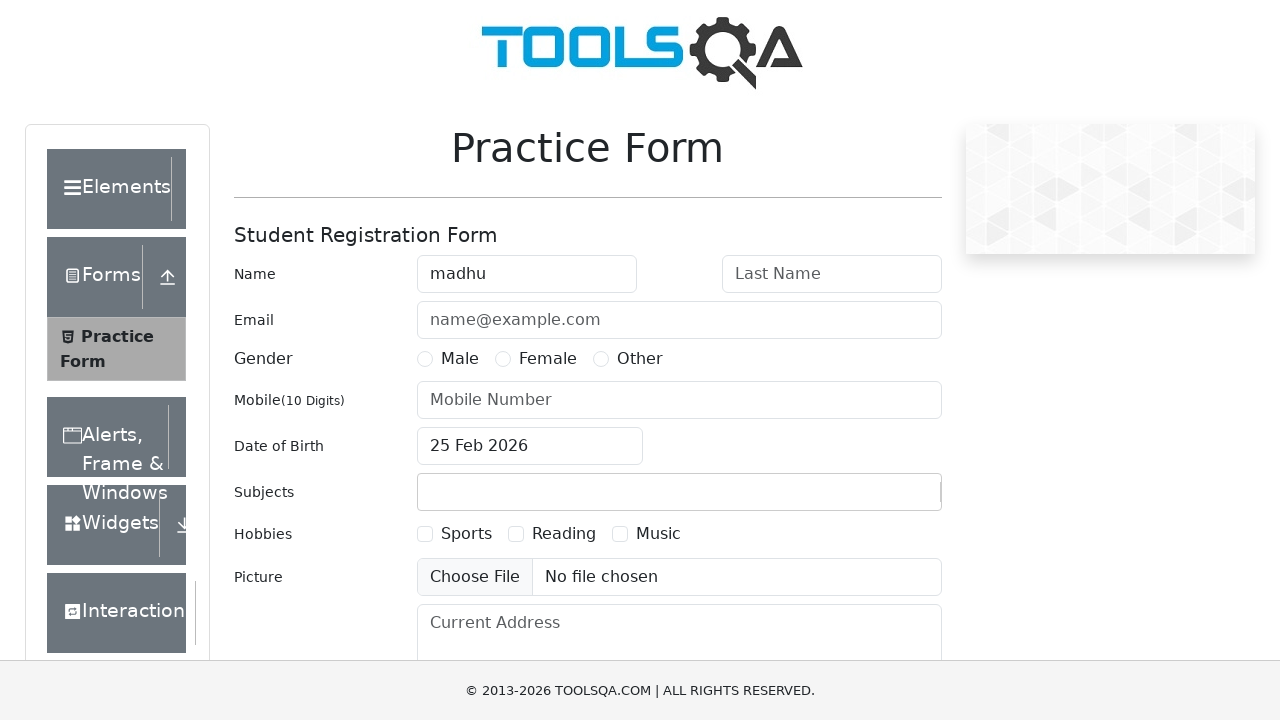

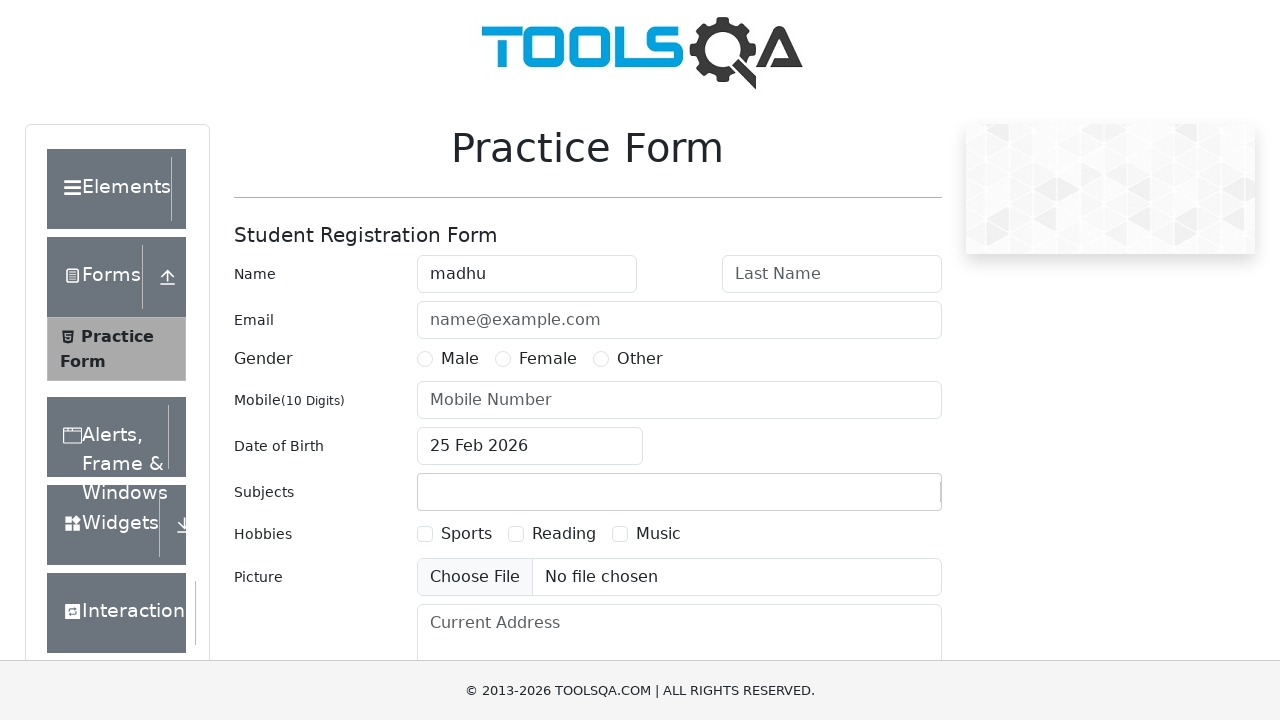